Verifies that the About menu item is visible on the shifting content page

Starting URL: https://the-internet.herokuapp.com/shifting_content/menu?mode=random&pixel_shift=200

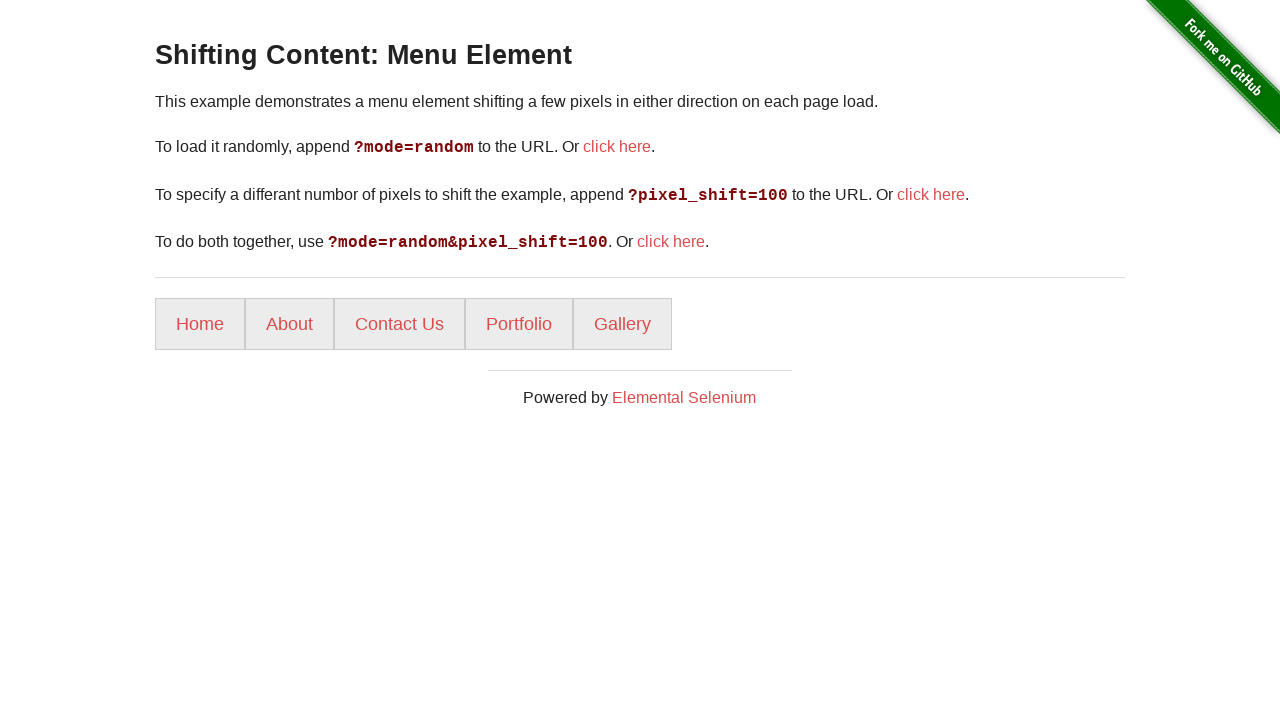

Navigated to shifting content page with random menu shift
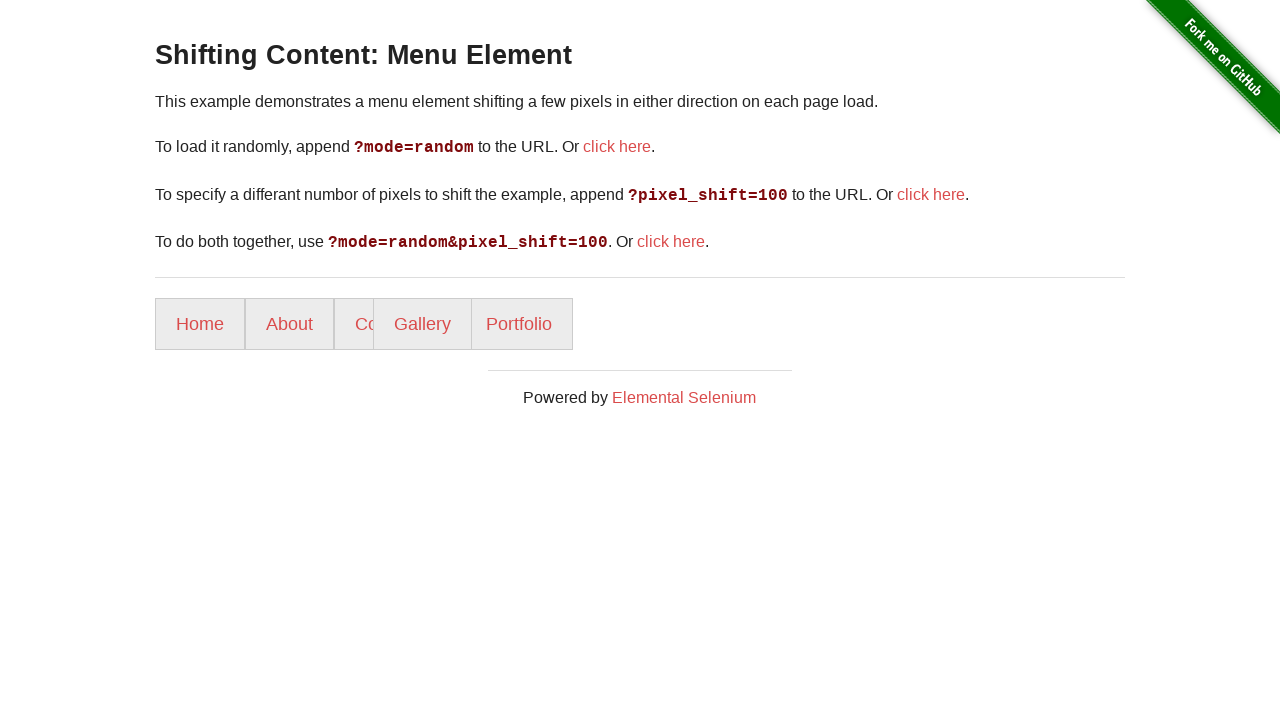

About menu item is visible on the page
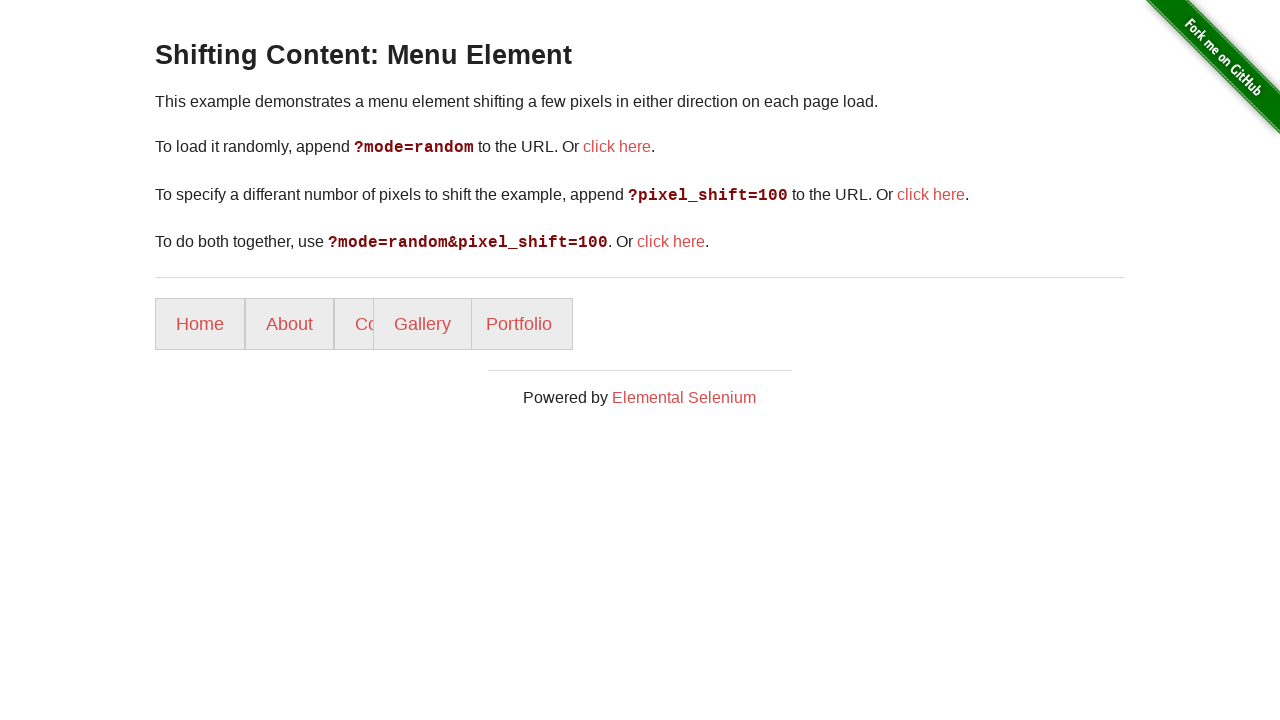

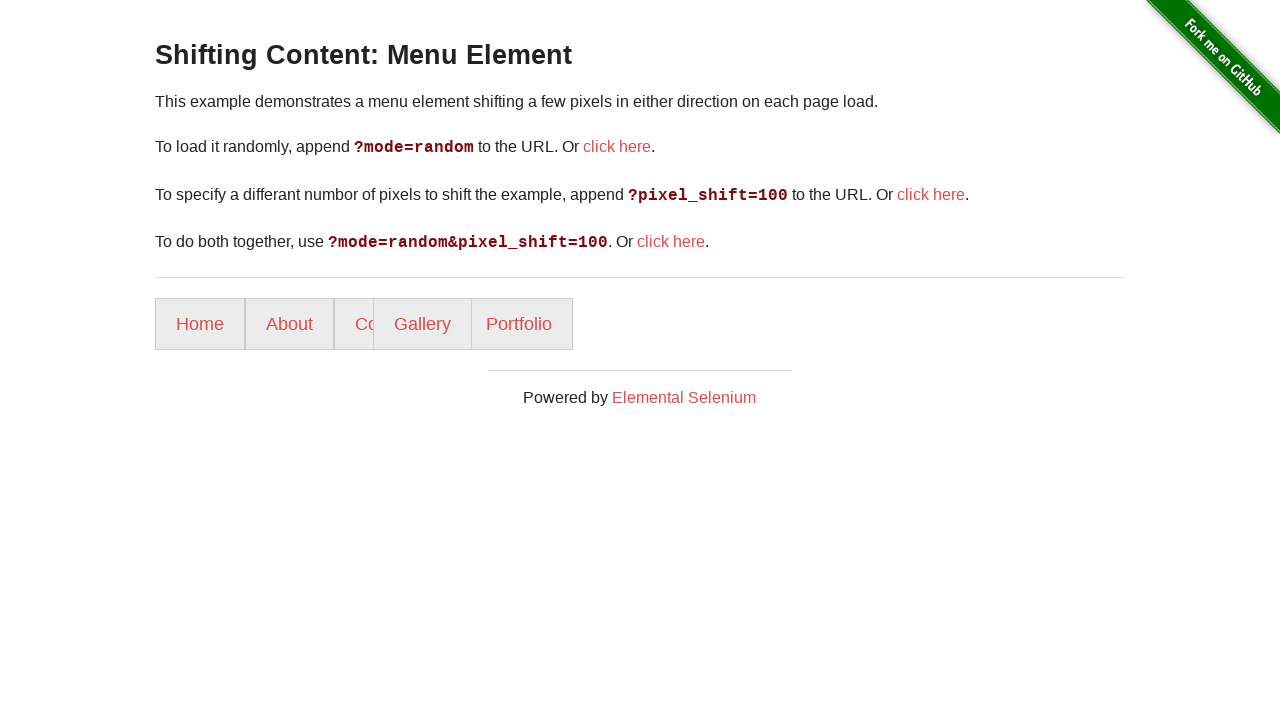